Tests drag and drop functionality on jQuery UI demo page by dragging an element from source to target location within an iframe

Starting URL: https://jqueryui.com/droppable/

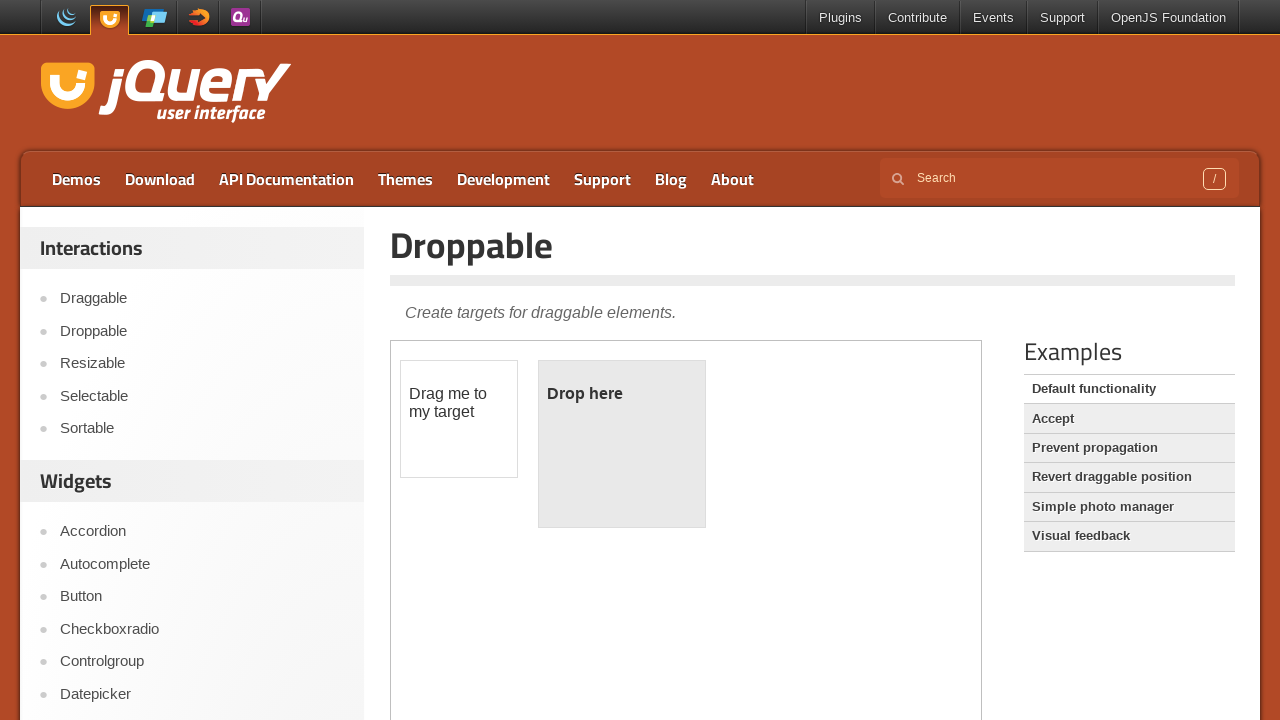

Navigated to jQuery UI droppable demo page
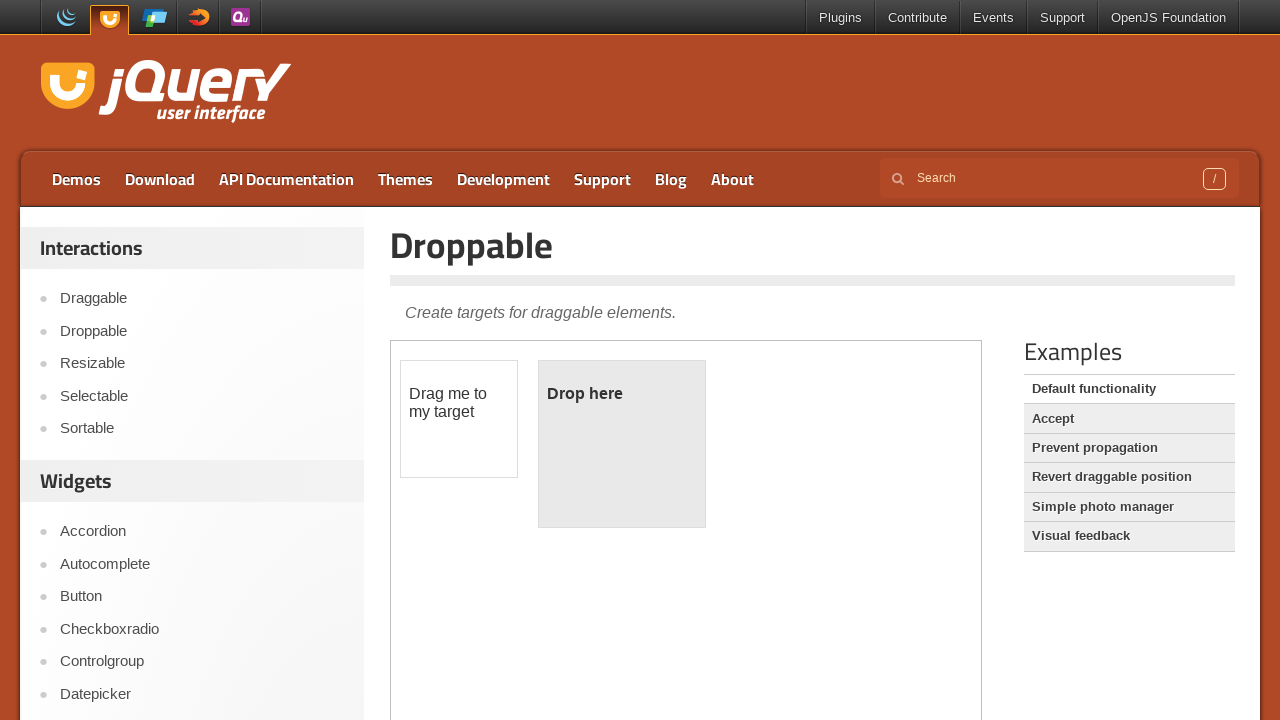

Located iframe containing drag and drop demo
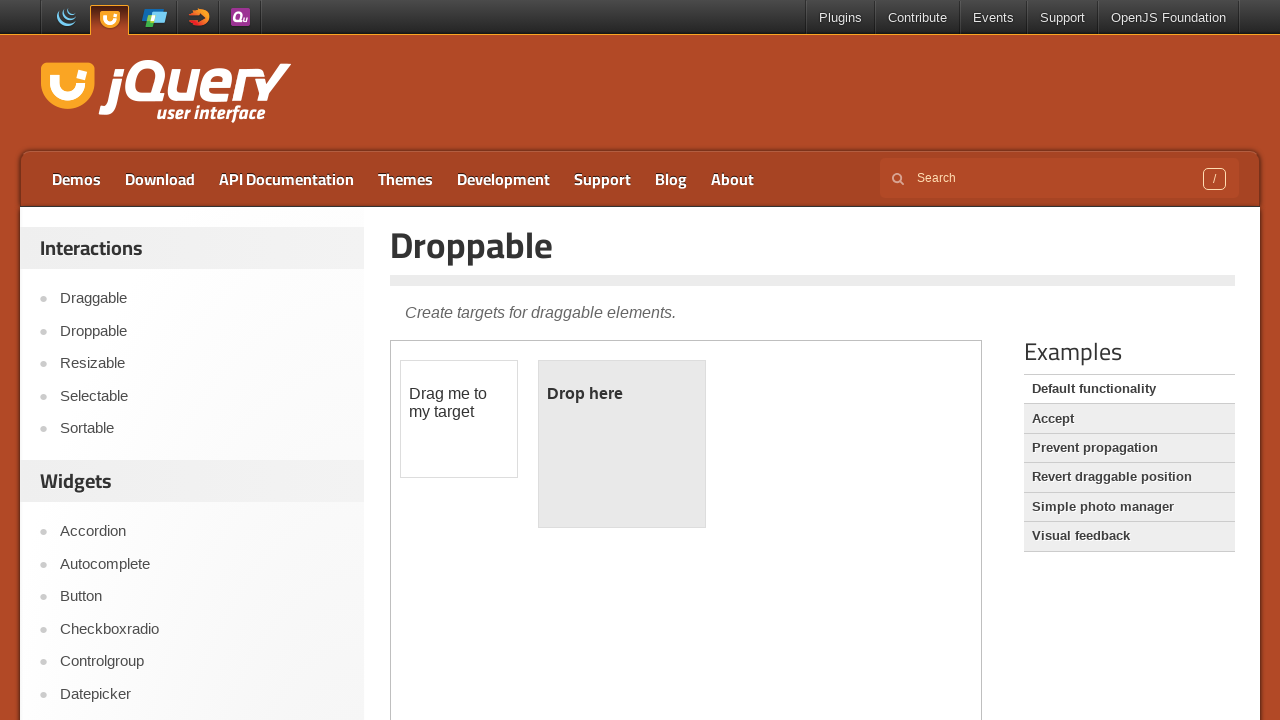

Located draggable element with id 'draggable'
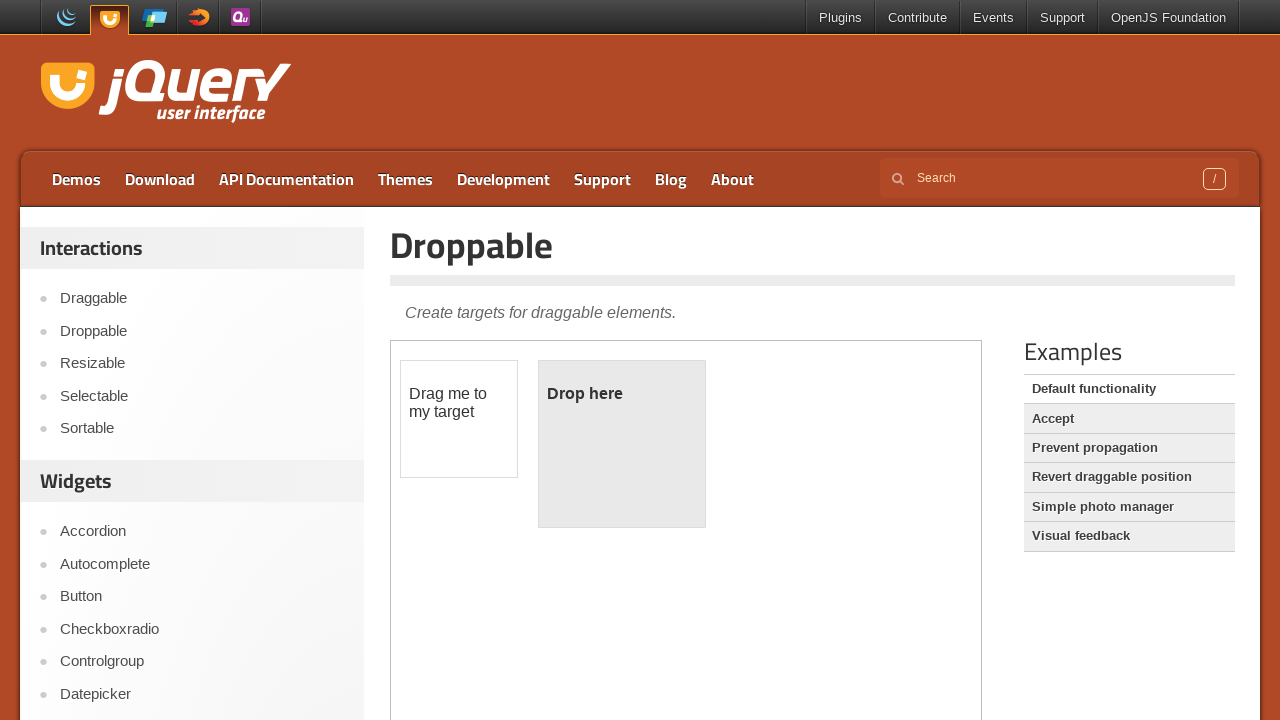

Located droppable element with id 'droppable'
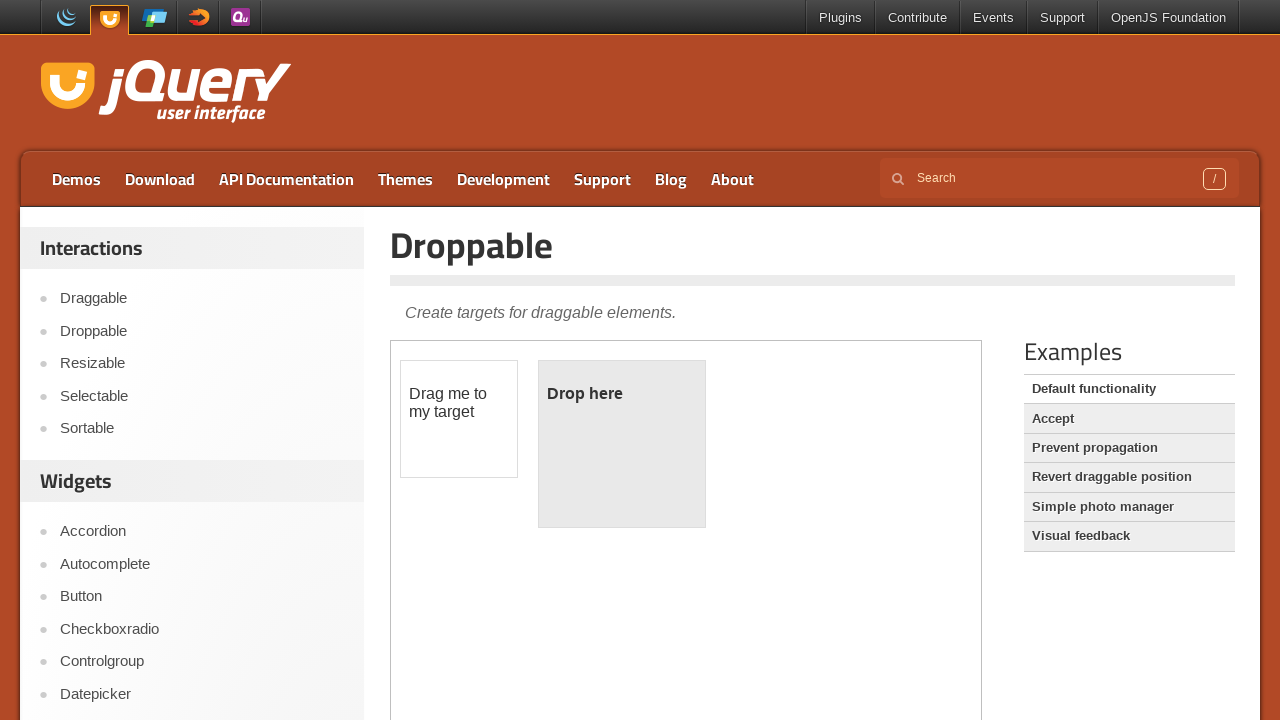

Dragged draggable element to droppable target location at (622, 444)
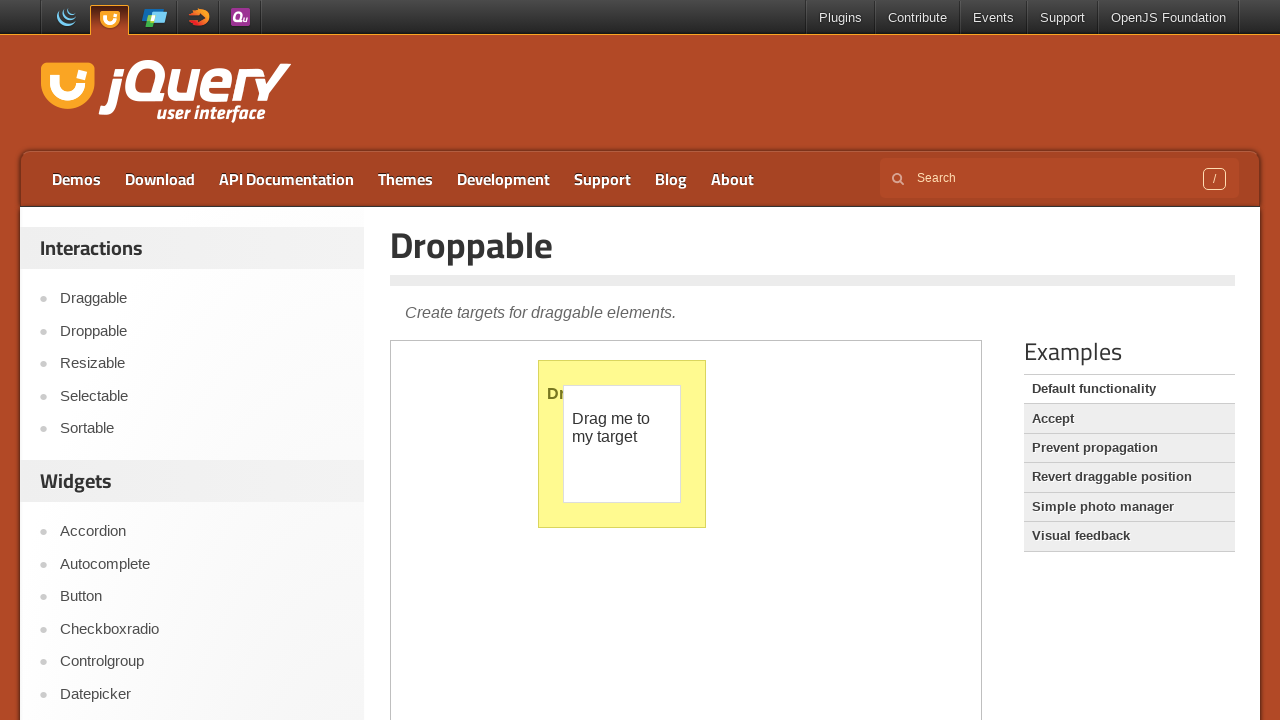

Waited for drag and drop animation to complete
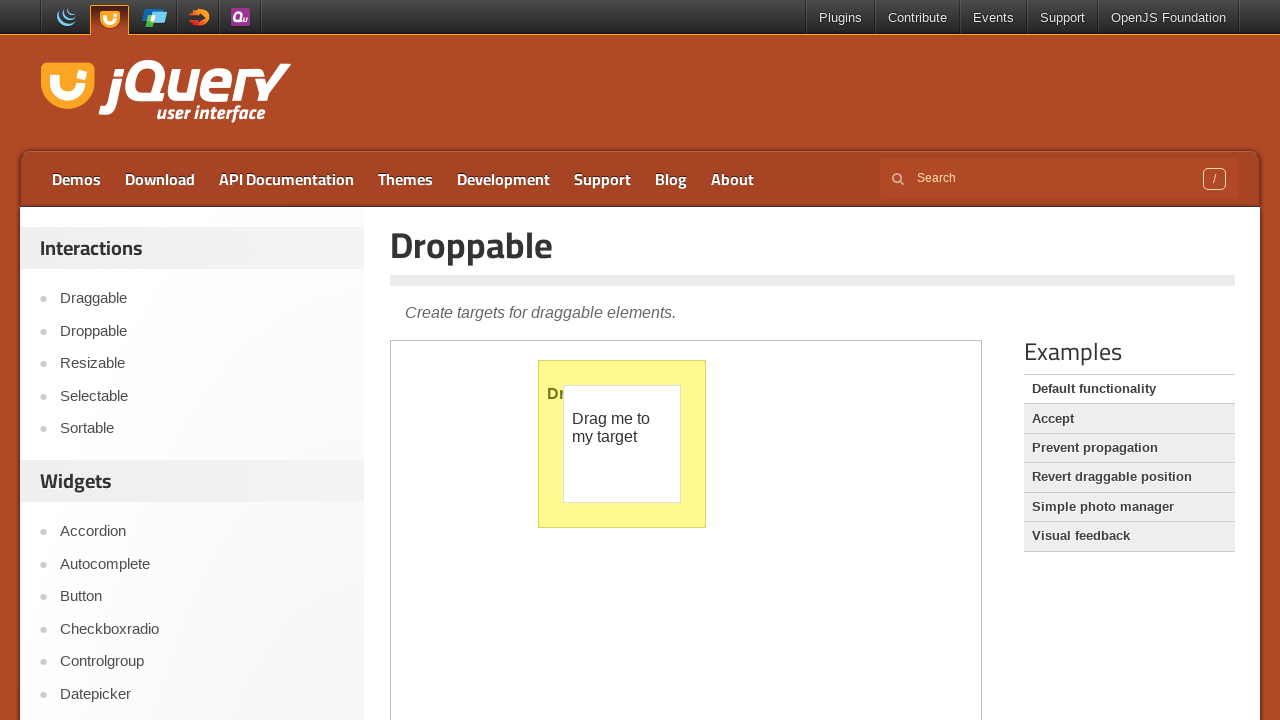

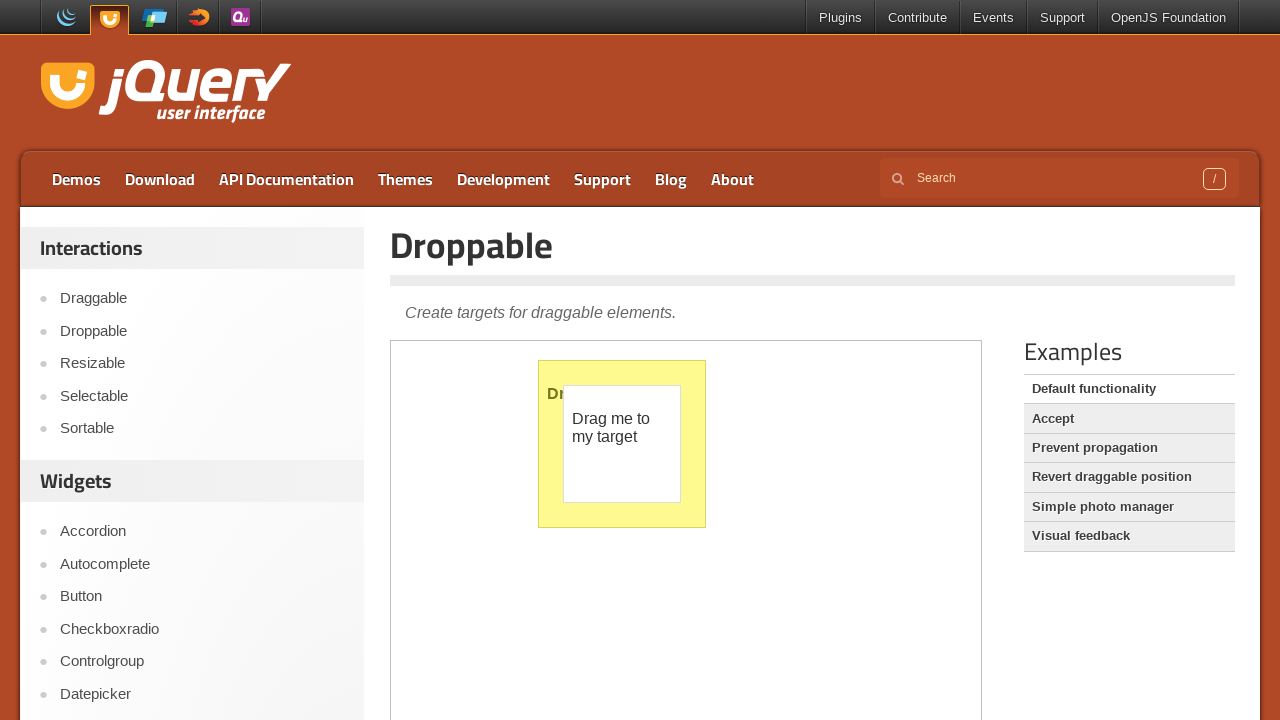